Tests browser cookie management functionality by adding a custom cookie, retrieving it, and then deleting it

Starting URL: https://www.tcs.com/

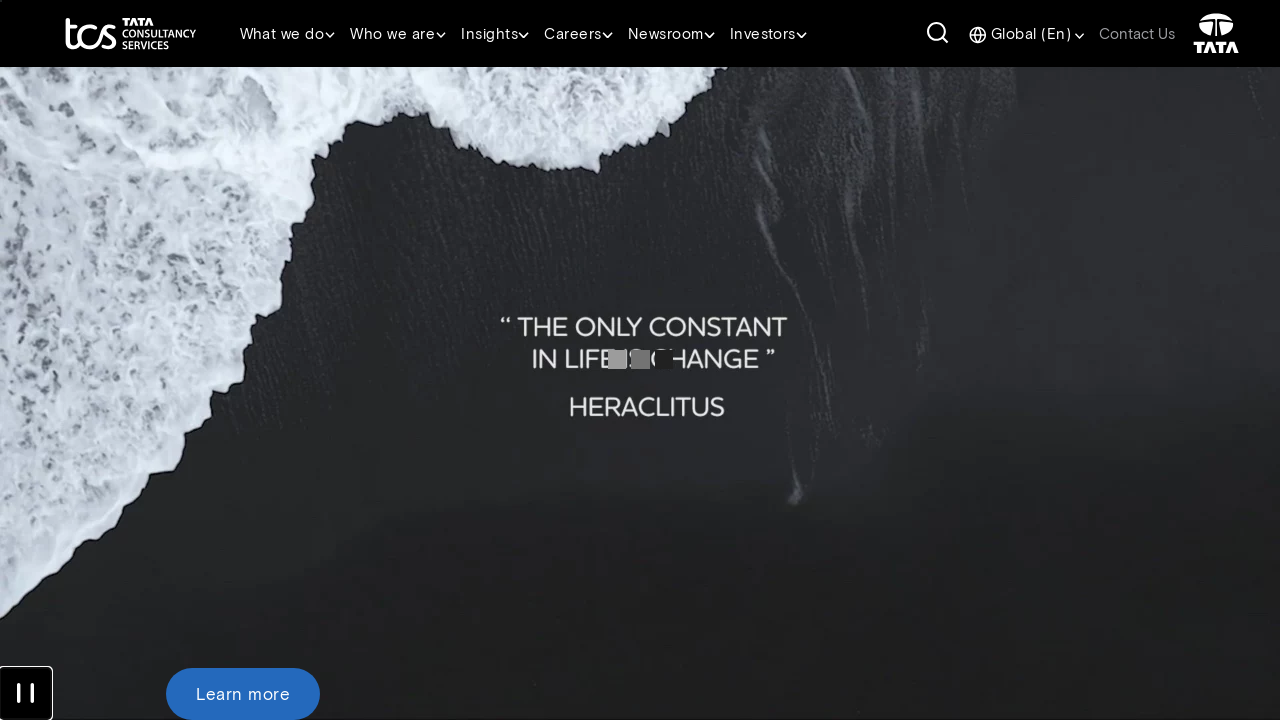

Added custom cookie 'Company' with value 'Edso services' to domain .tcs.com
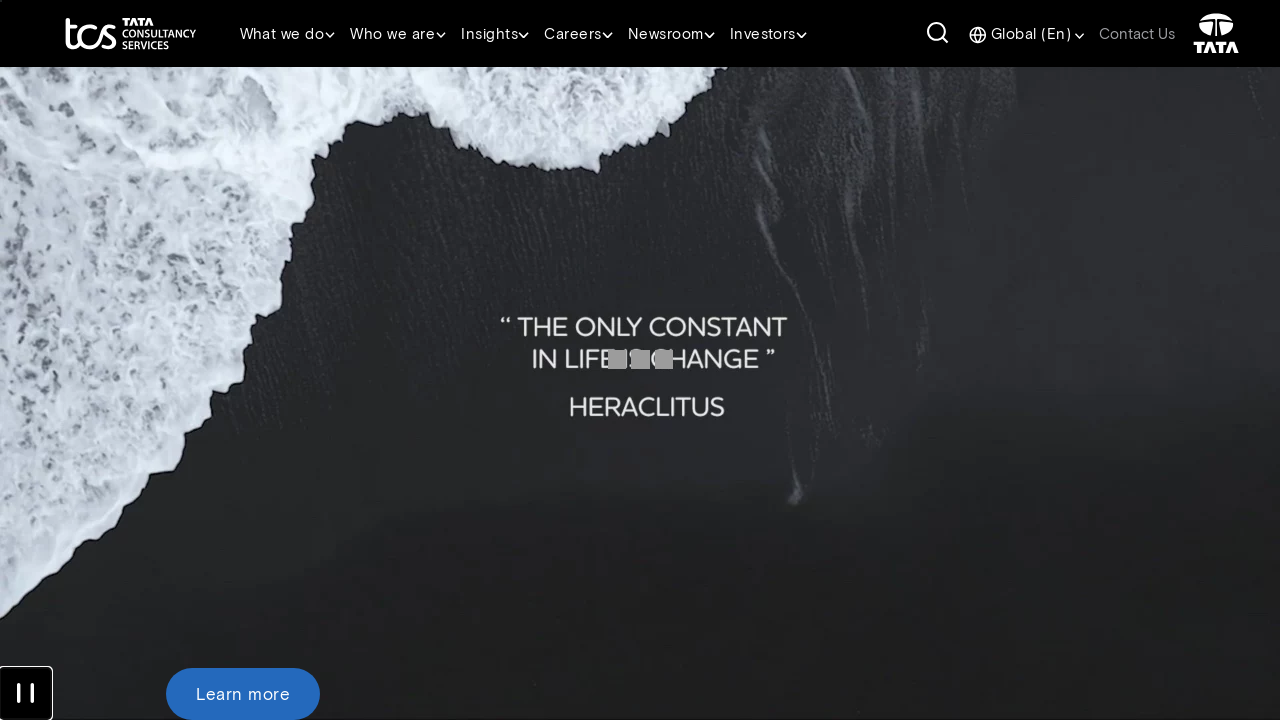

Retrieved all cookies from context
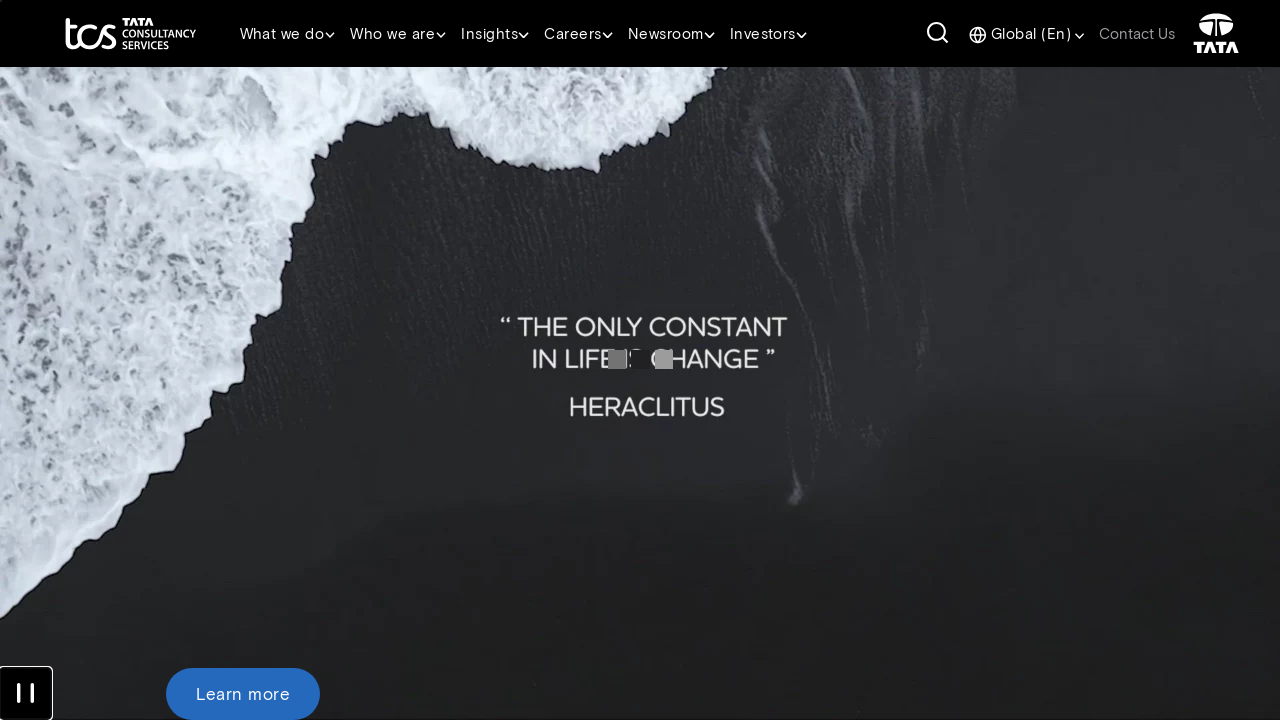

Verified that 'Company' cookie exists in cookie list
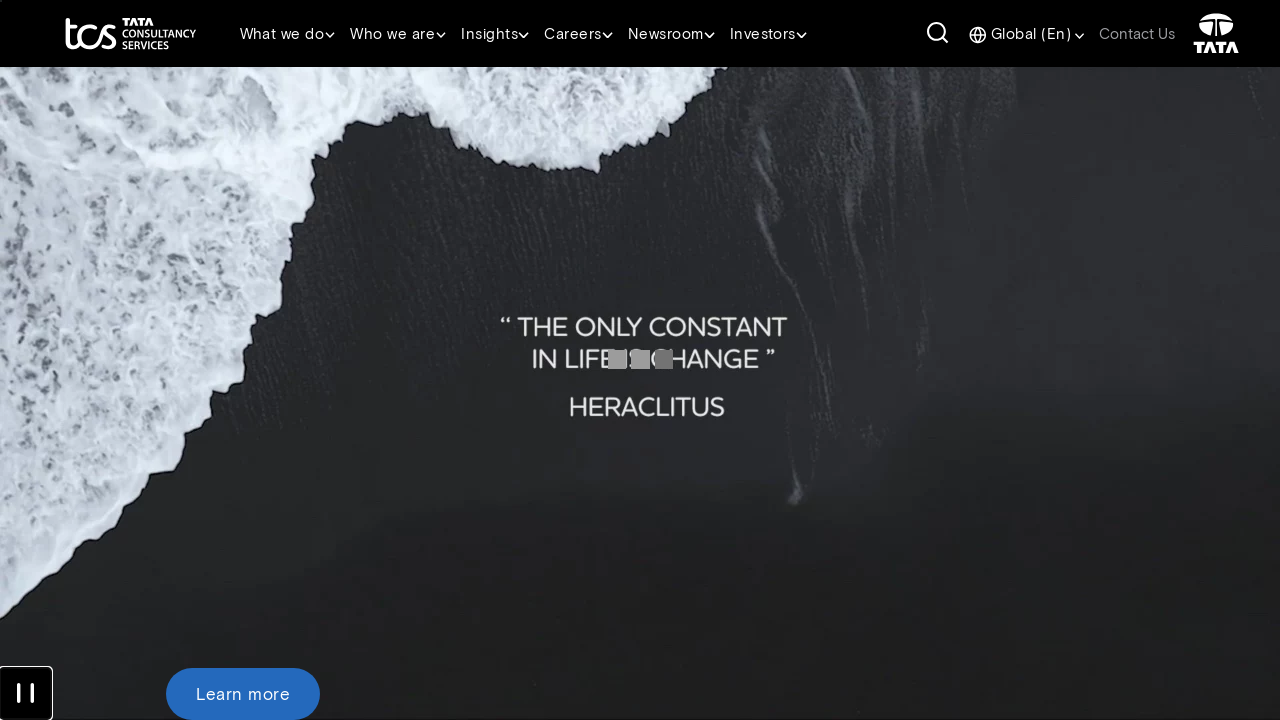

Deleted 'Company' cookie from context
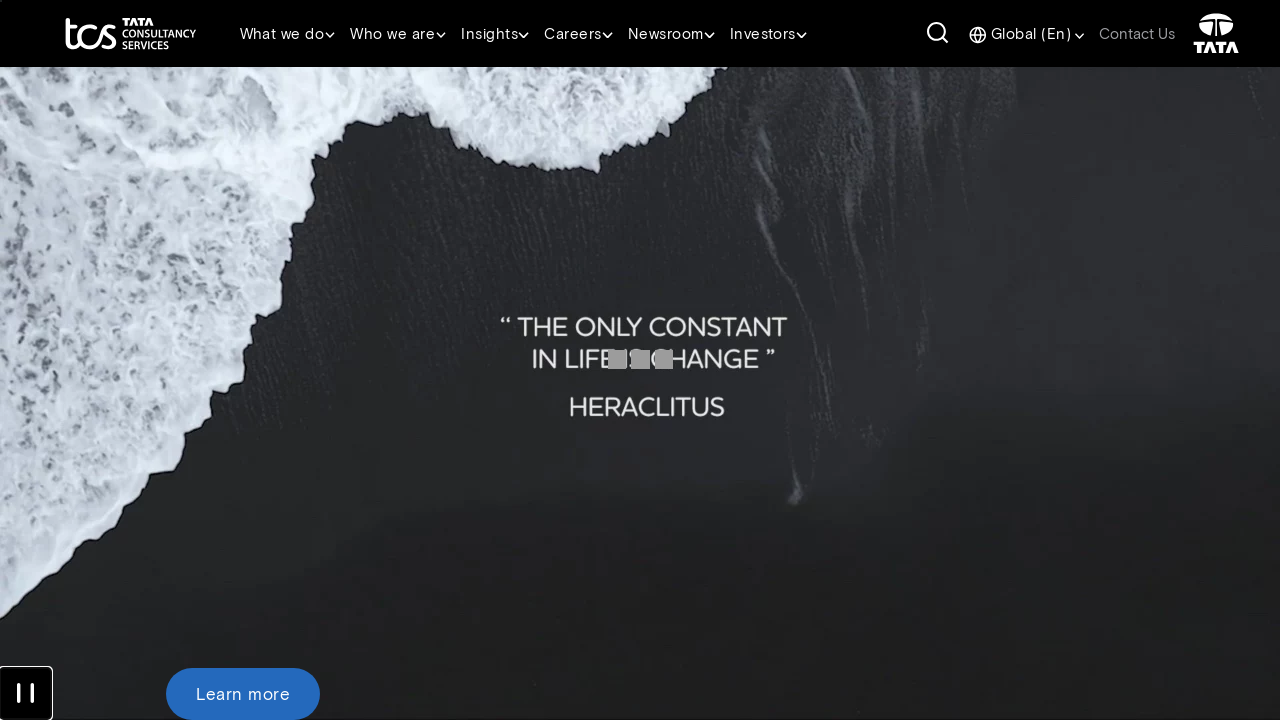

Retrieved all cookies from context after deletion
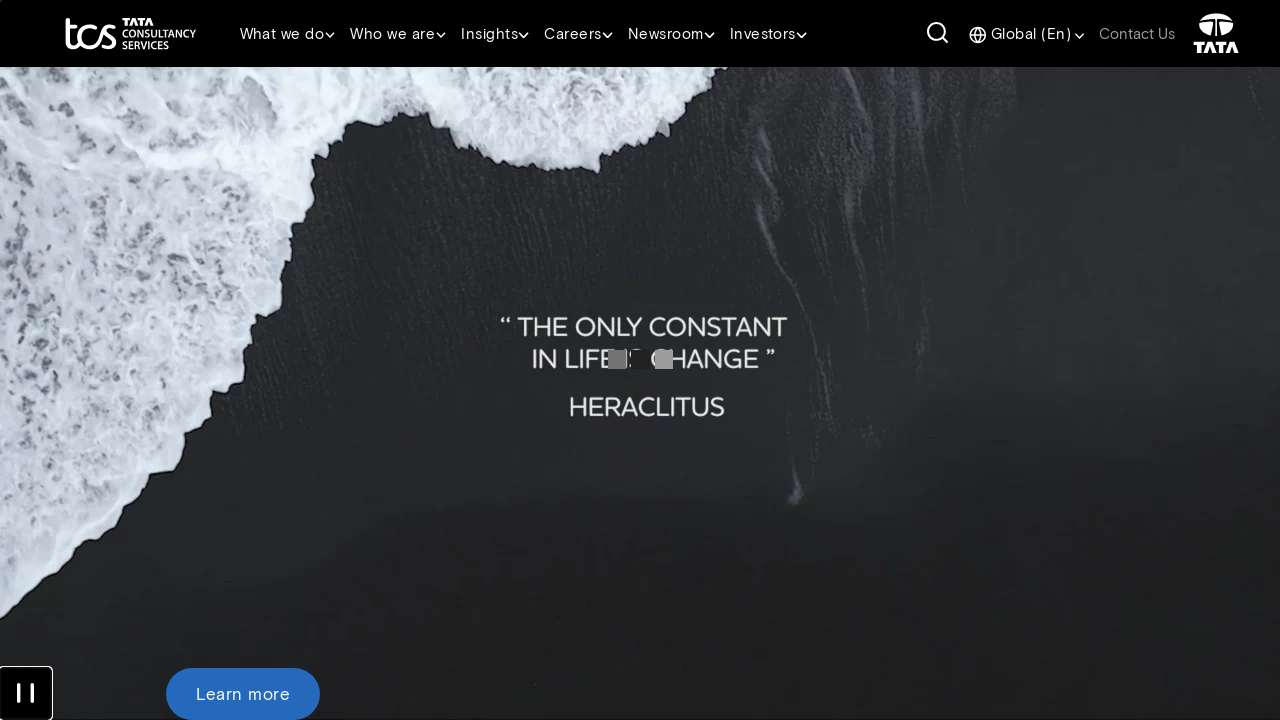

Verified that 'Company' cookie was successfully deleted
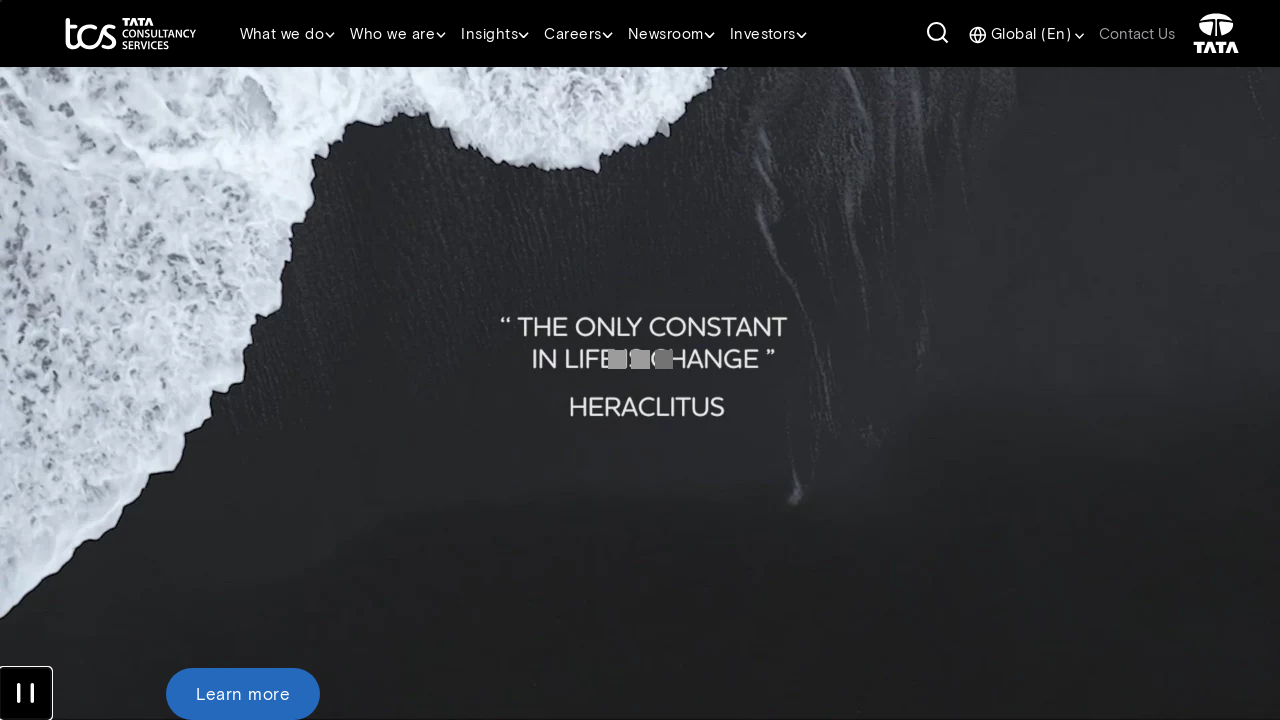

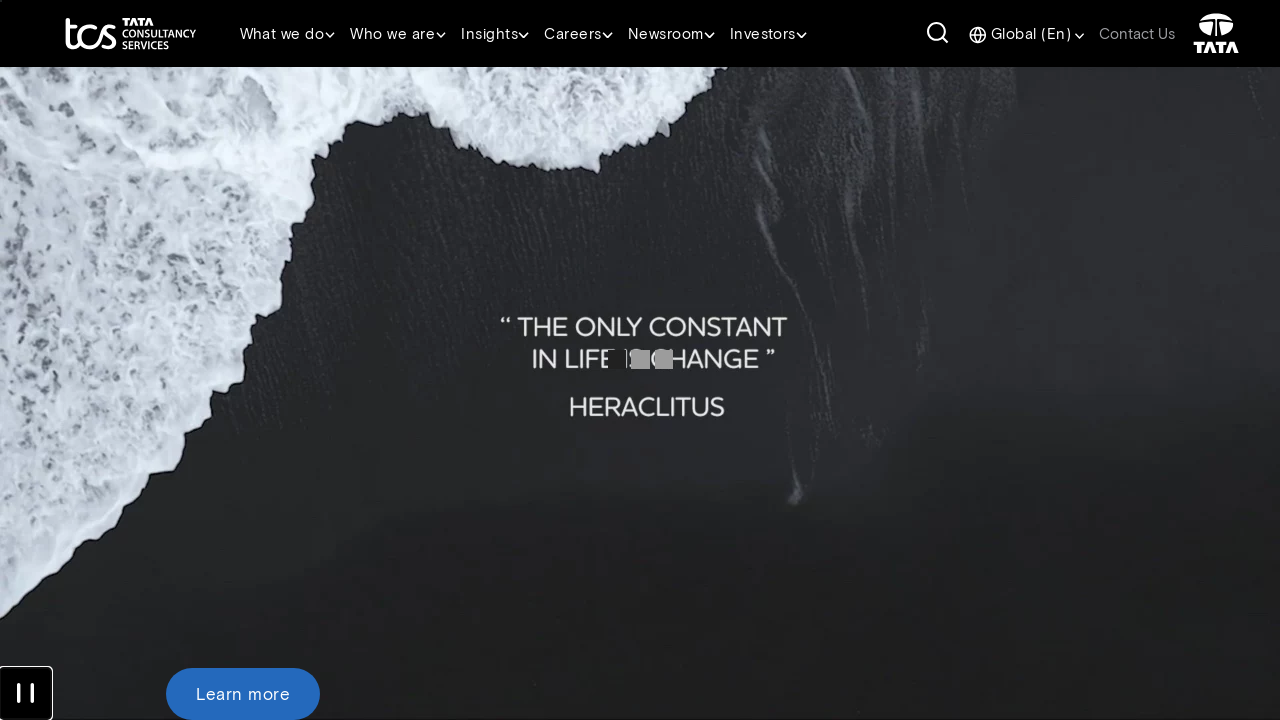